Tests the jQuery UI resizable widget by switching to an iframe and dragging the right, bottom, and diagonal resize handles to resize an element.

Starting URL: https://jqueryui.com/resizable/

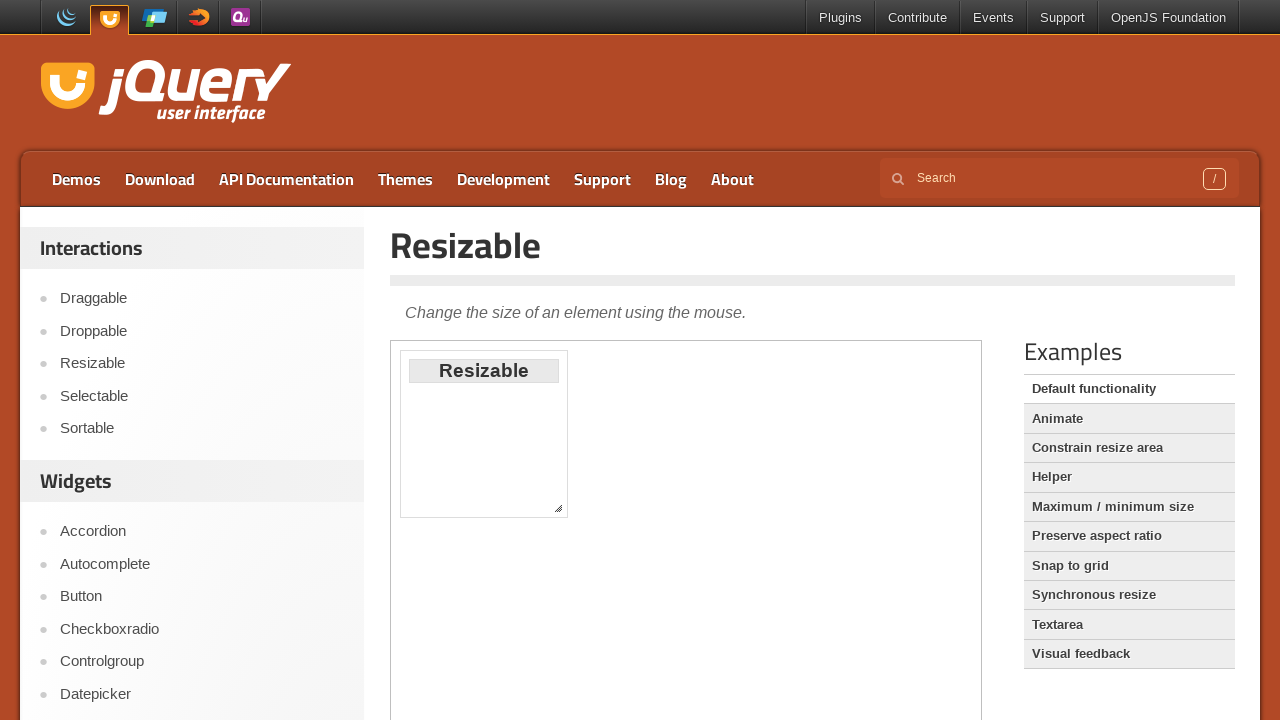

Switched to the first iframe containing the resizable demo
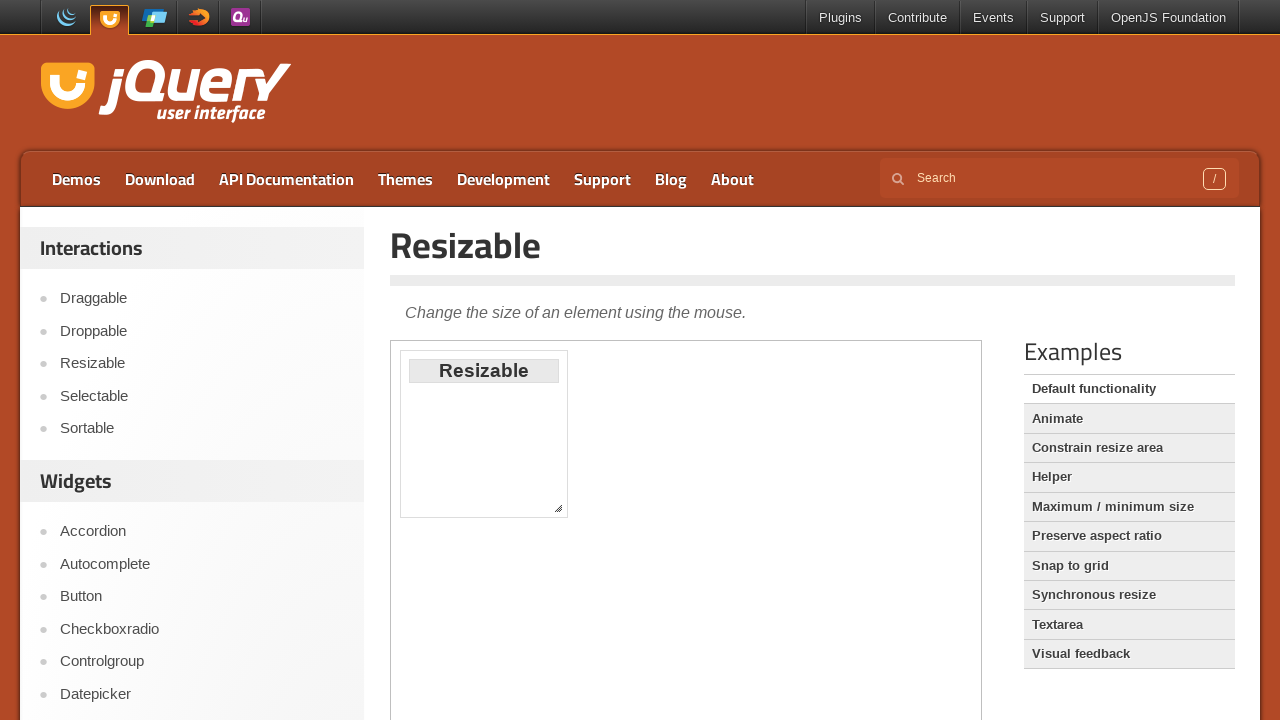

Located the right resize handle (east)
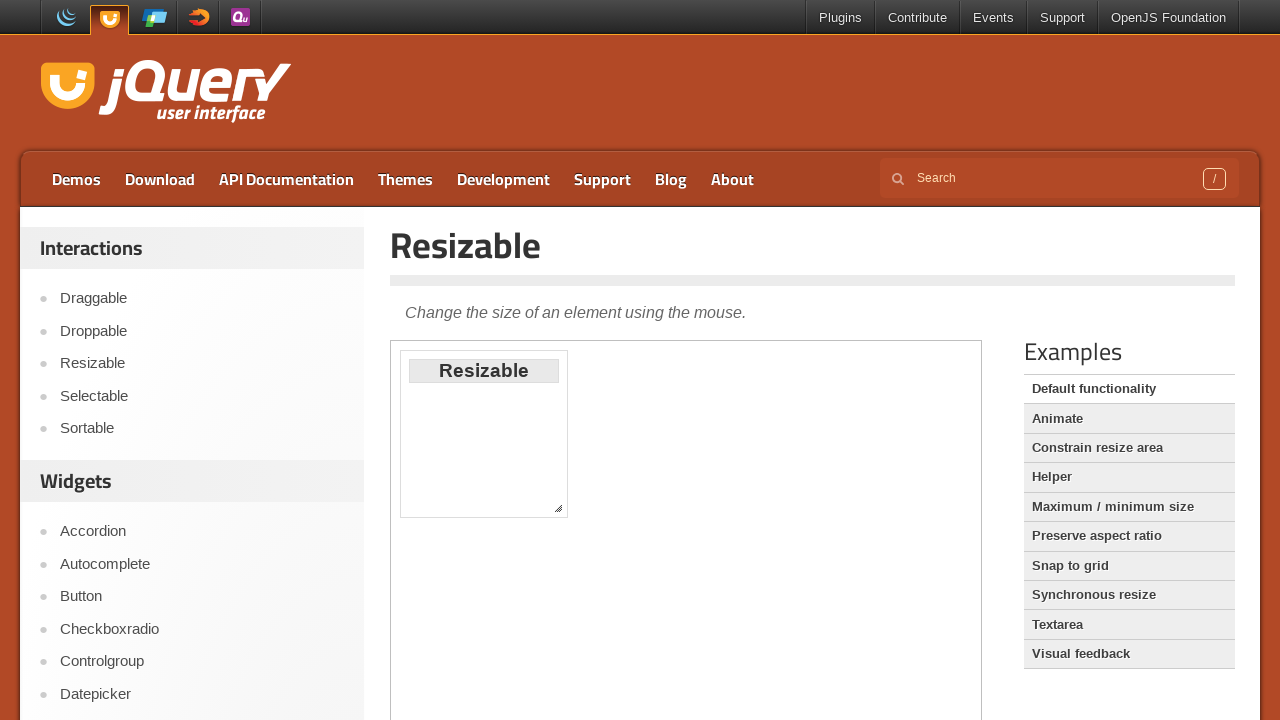

Located the bottom resize handle (south)
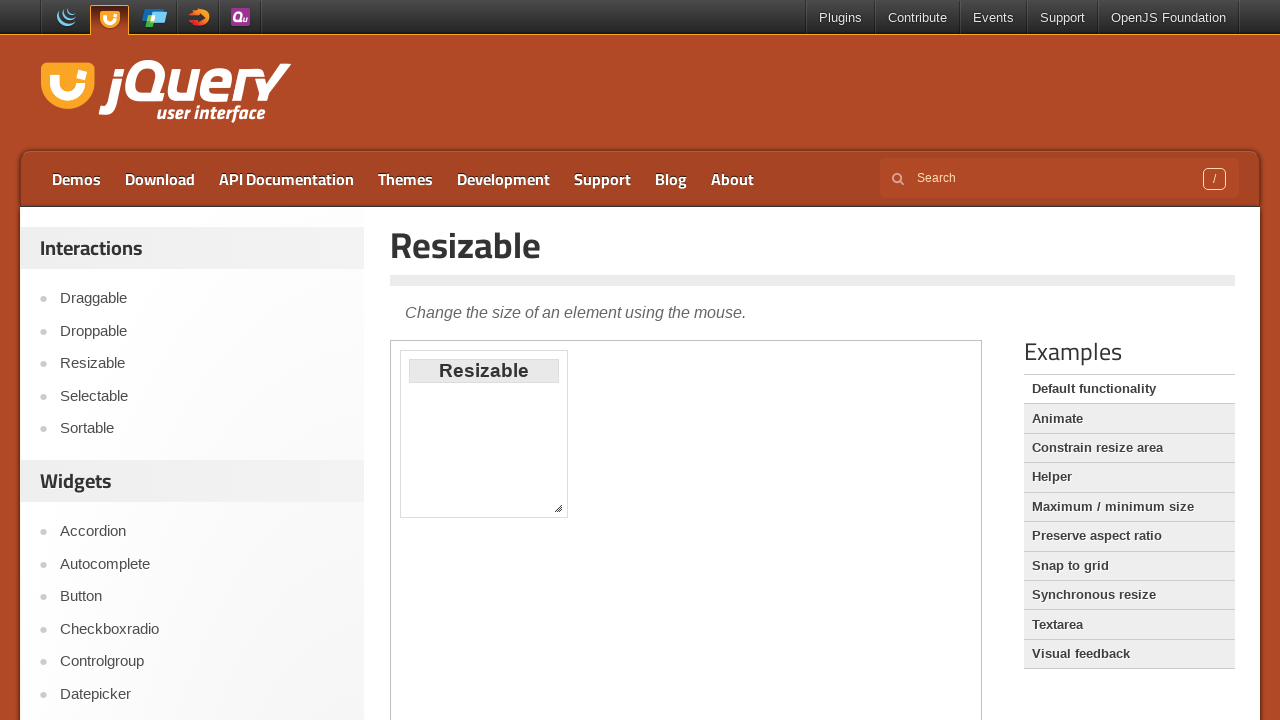

Located the diagonal resize handle (southeast)
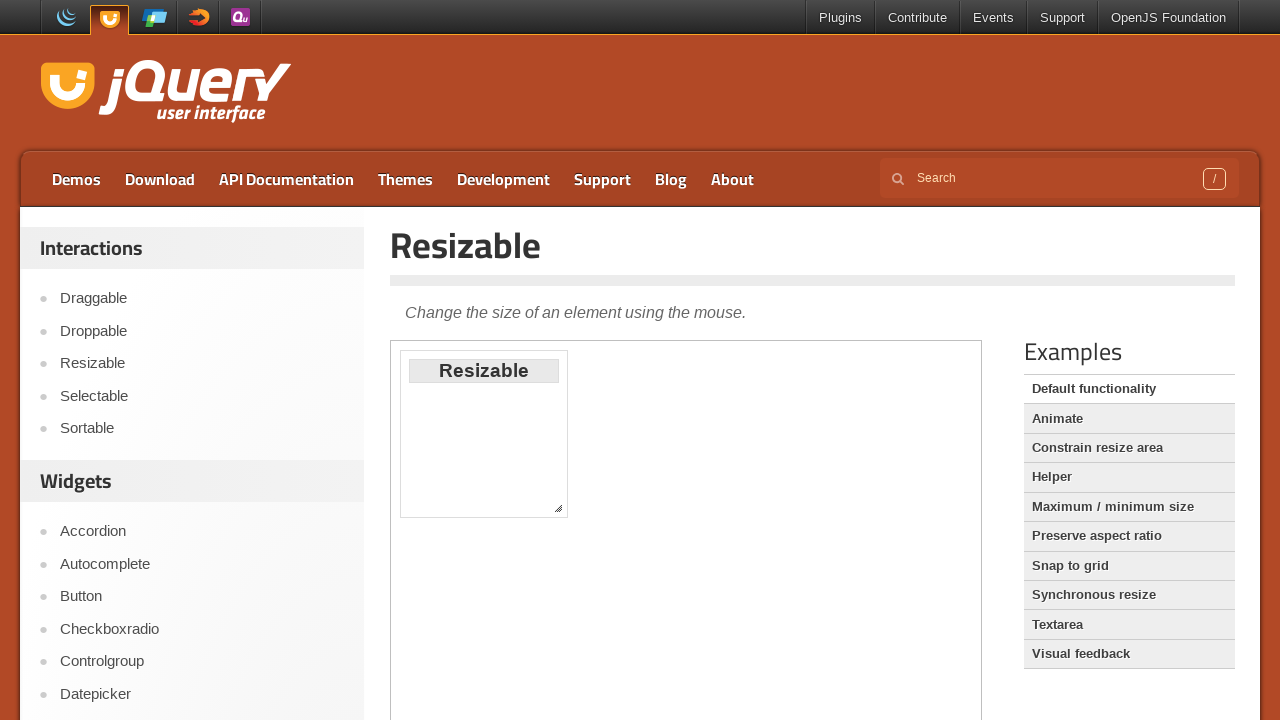

Waited for right resize handle to be visible
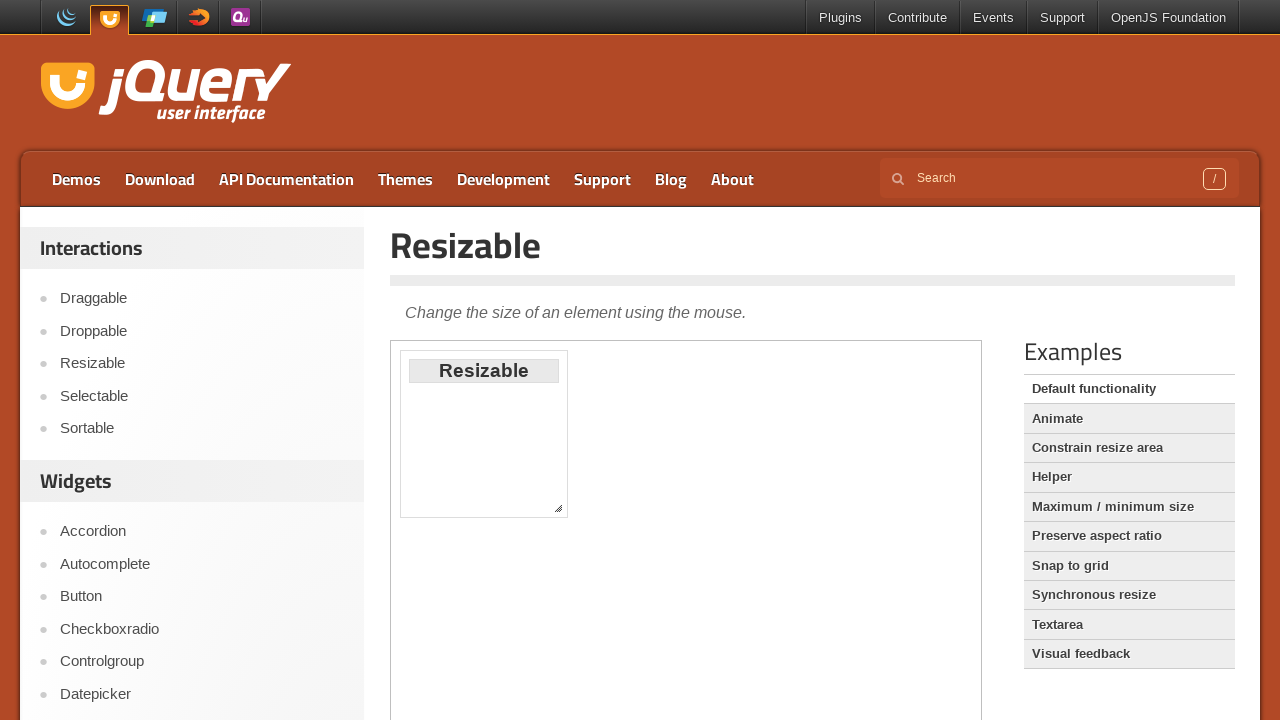

Dragged right resize handle iteration 1 of 10 at (575, 351)
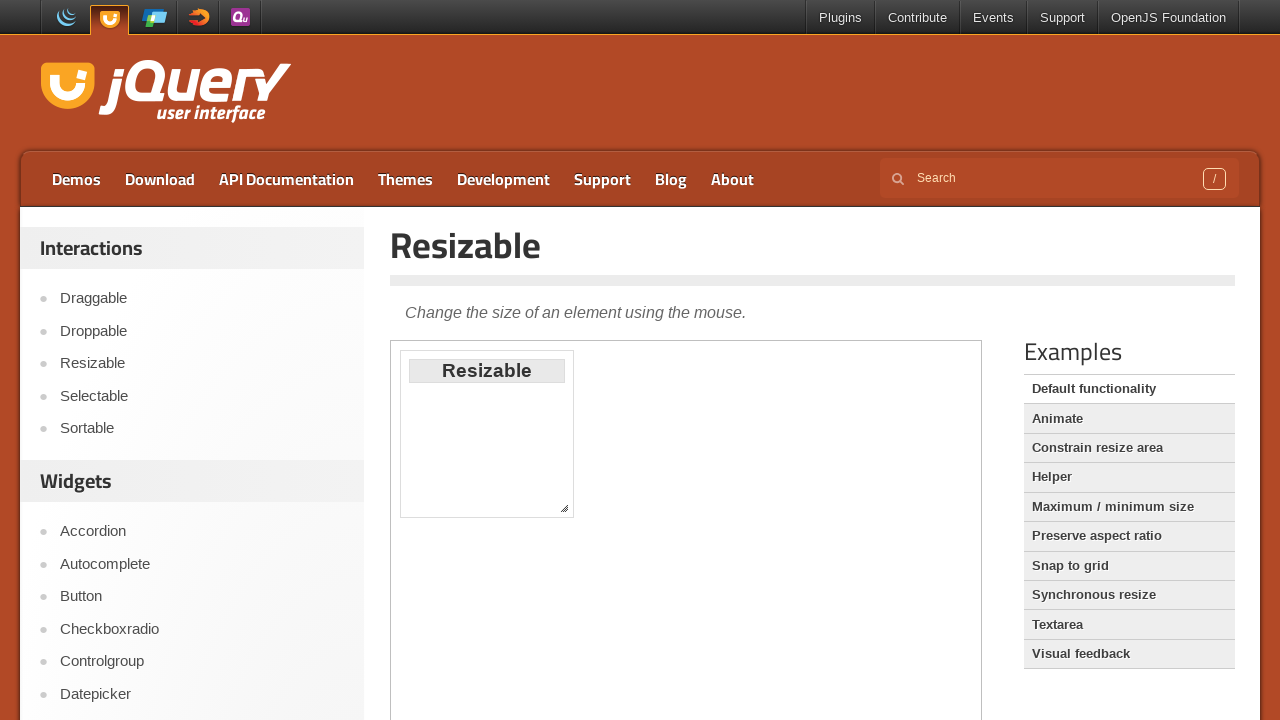

Dragged right resize handle iteration 2 of 10 at (591, 351)
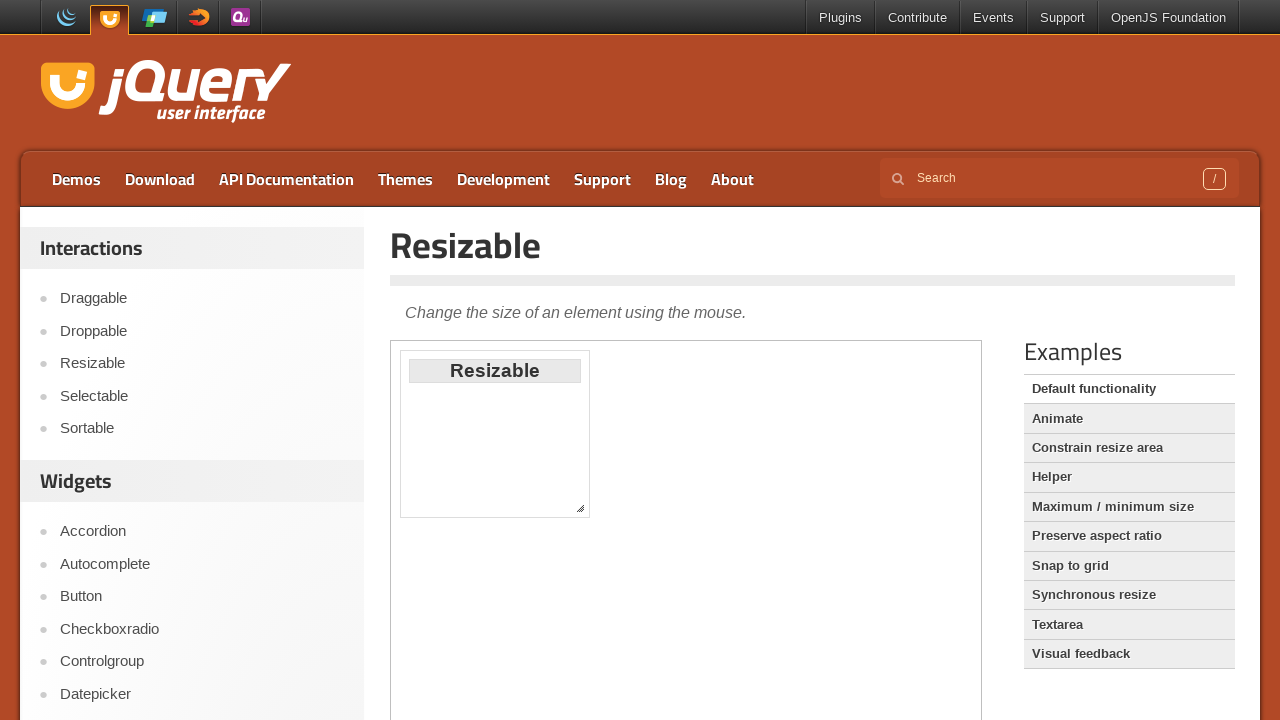

Dragged right resize handle iteration 3 of 10 at (617, 351)
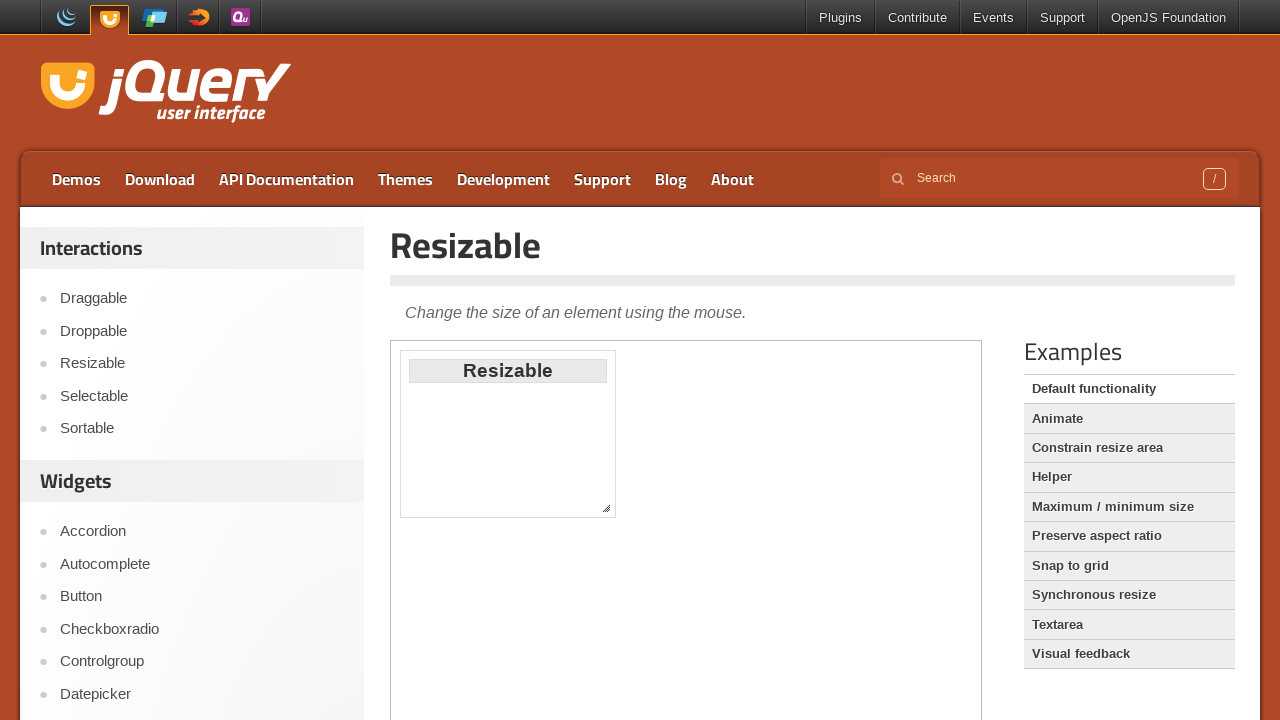

Dragged right resize handle iteration 4 of 10 at (653, 351)
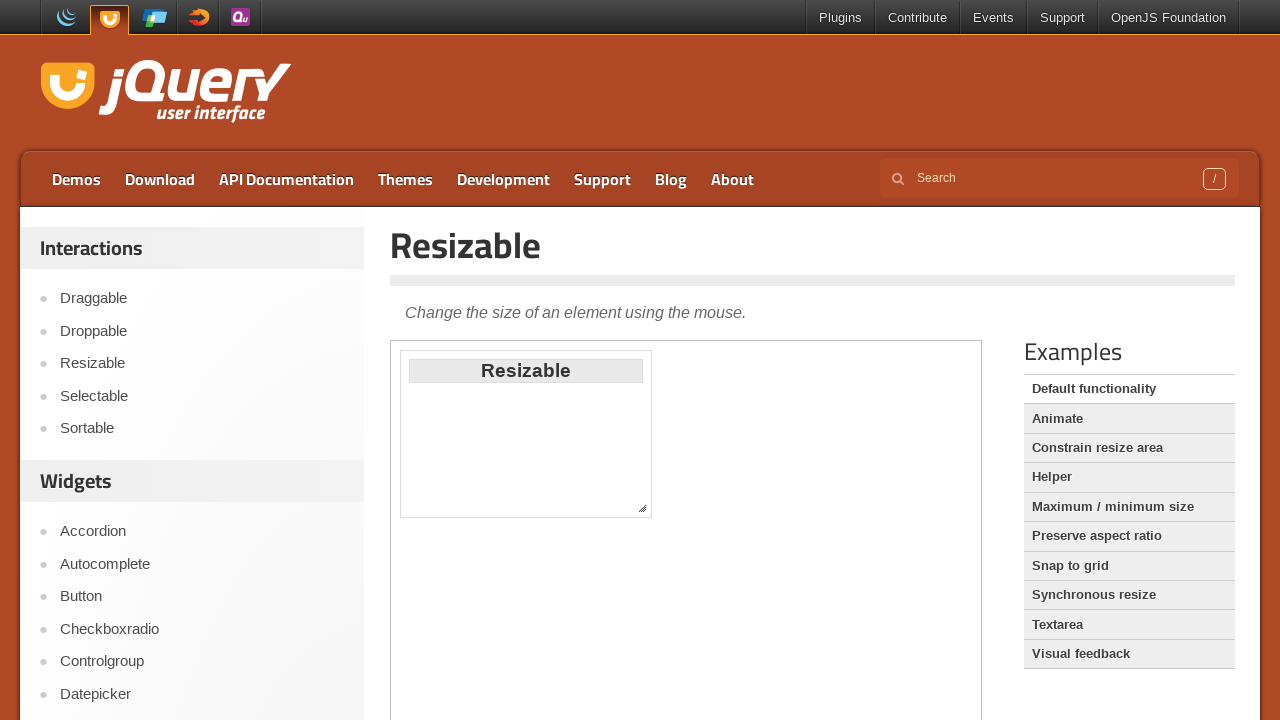

Dragged right resize handle iteration 5 of 10 at (699, 351)
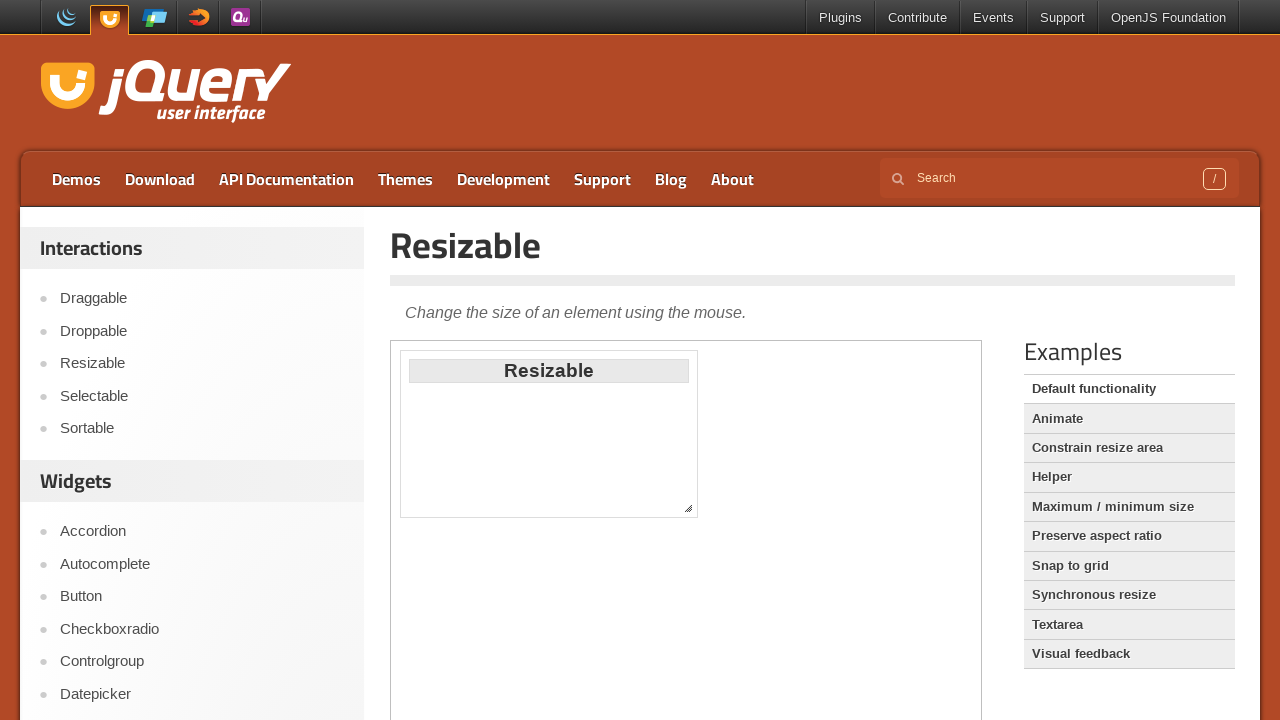

Dragged right resize handle iteration 6 of 10 at (755, 351)
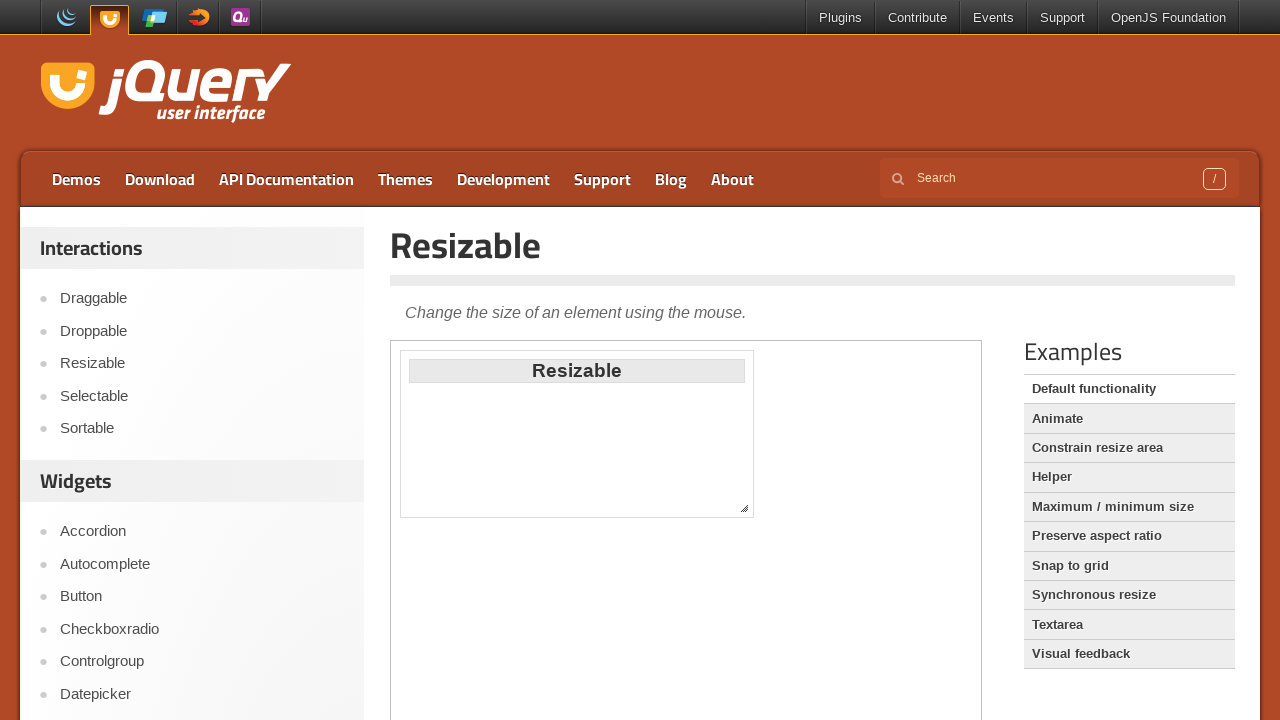

Dragged right resize handle iteration 7 of 10 at (821, 351)
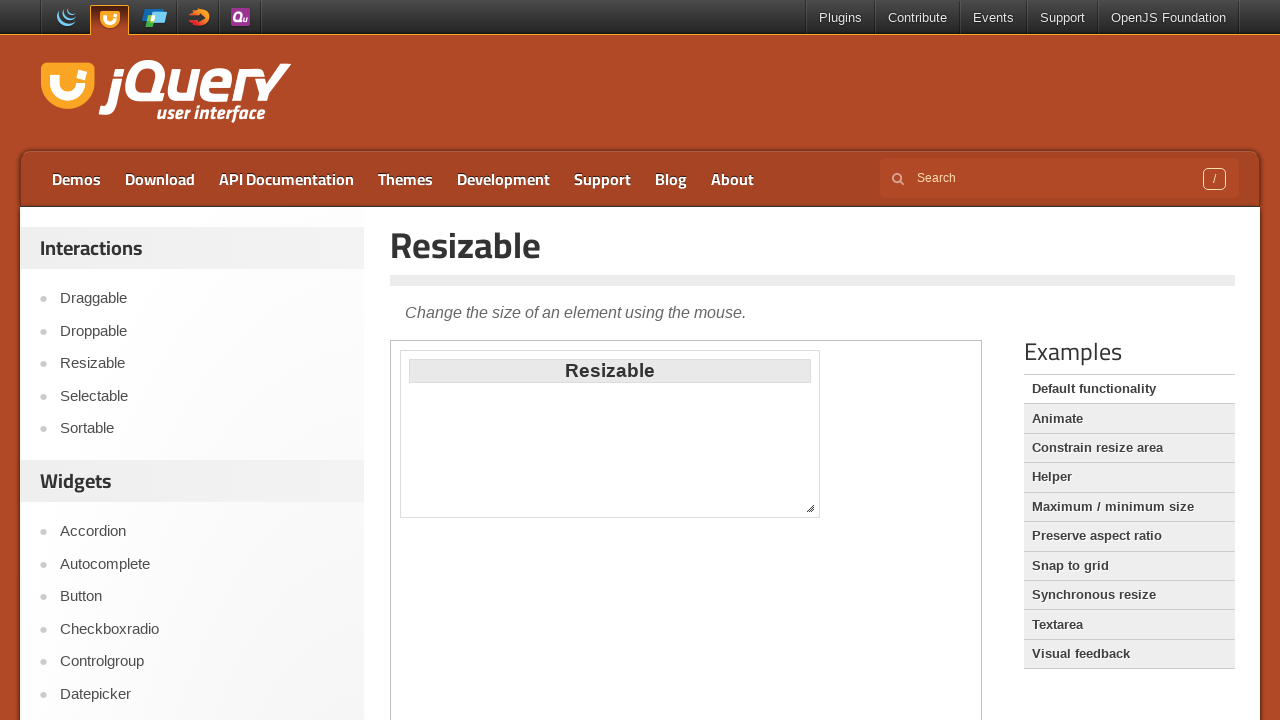

Dragged right resize handle iteration 8 of 10 at (897, 351)
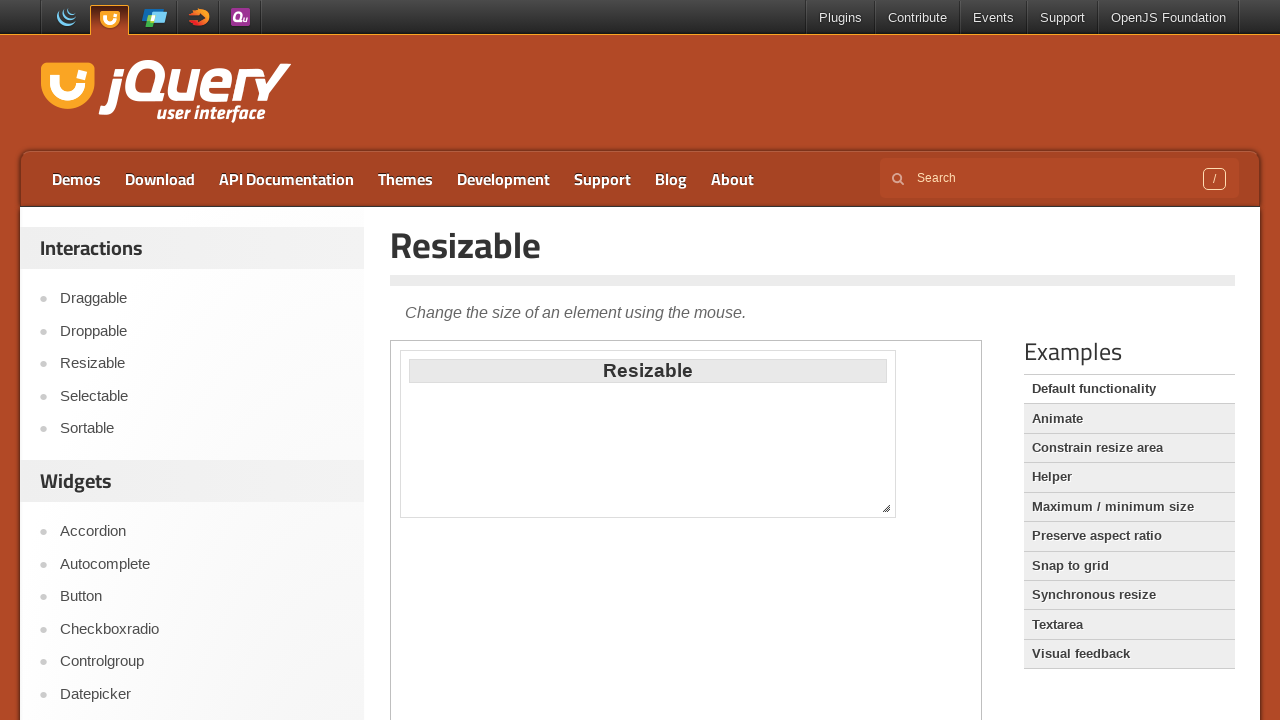

Dragged right resize handle iteration 9 of 10 at (983, 351)
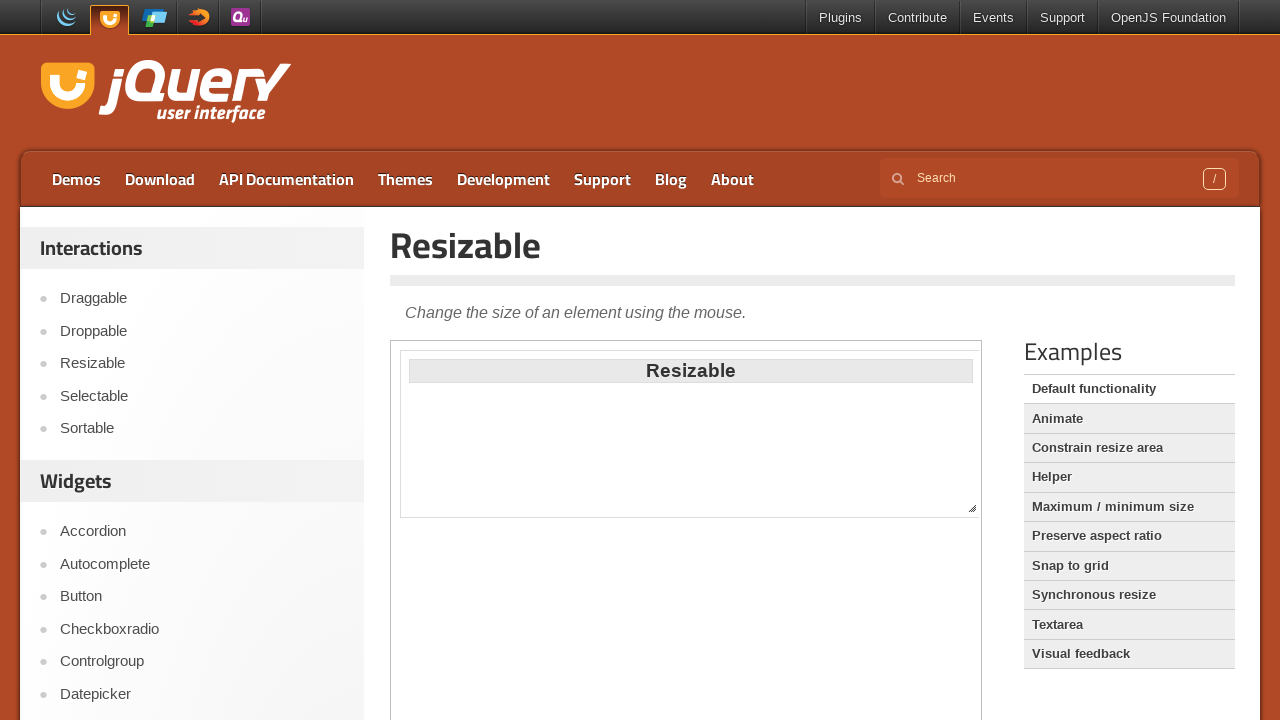

Dragged right resize handle iteration 10 of 10 at (1072, 351)
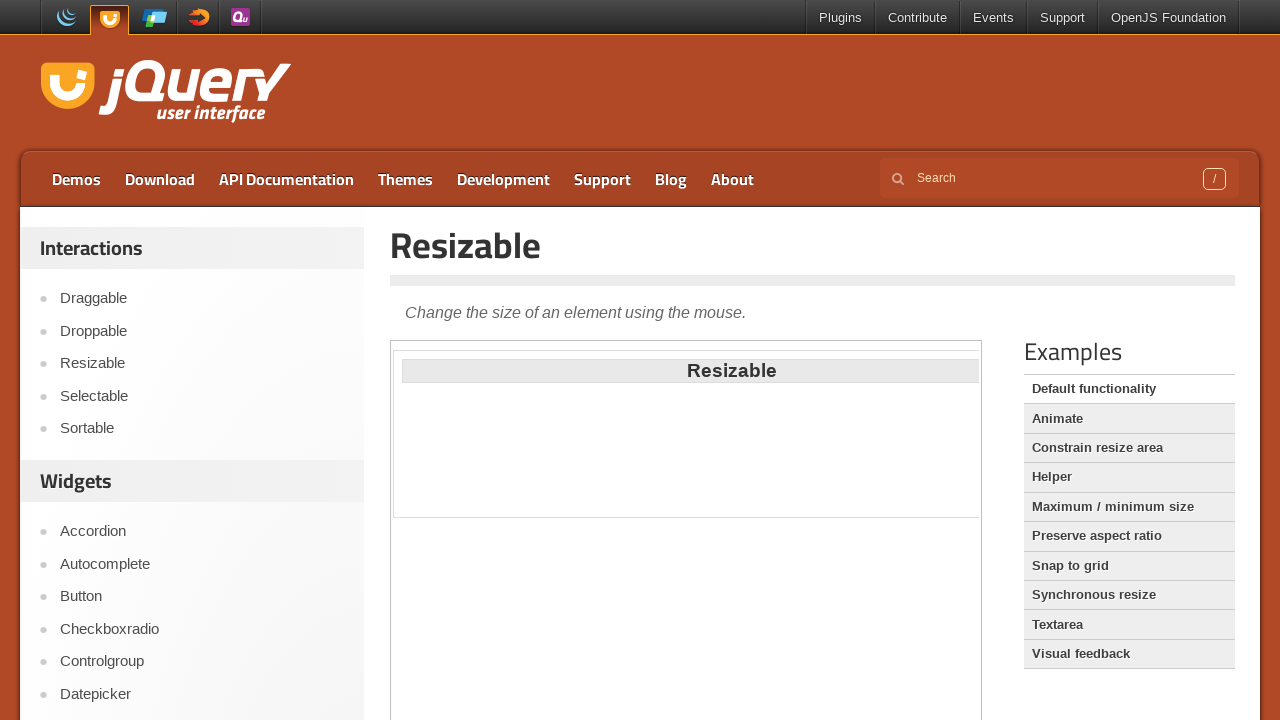

Dragged bottom resize handle iteration 1 of 10 at (392, 525)
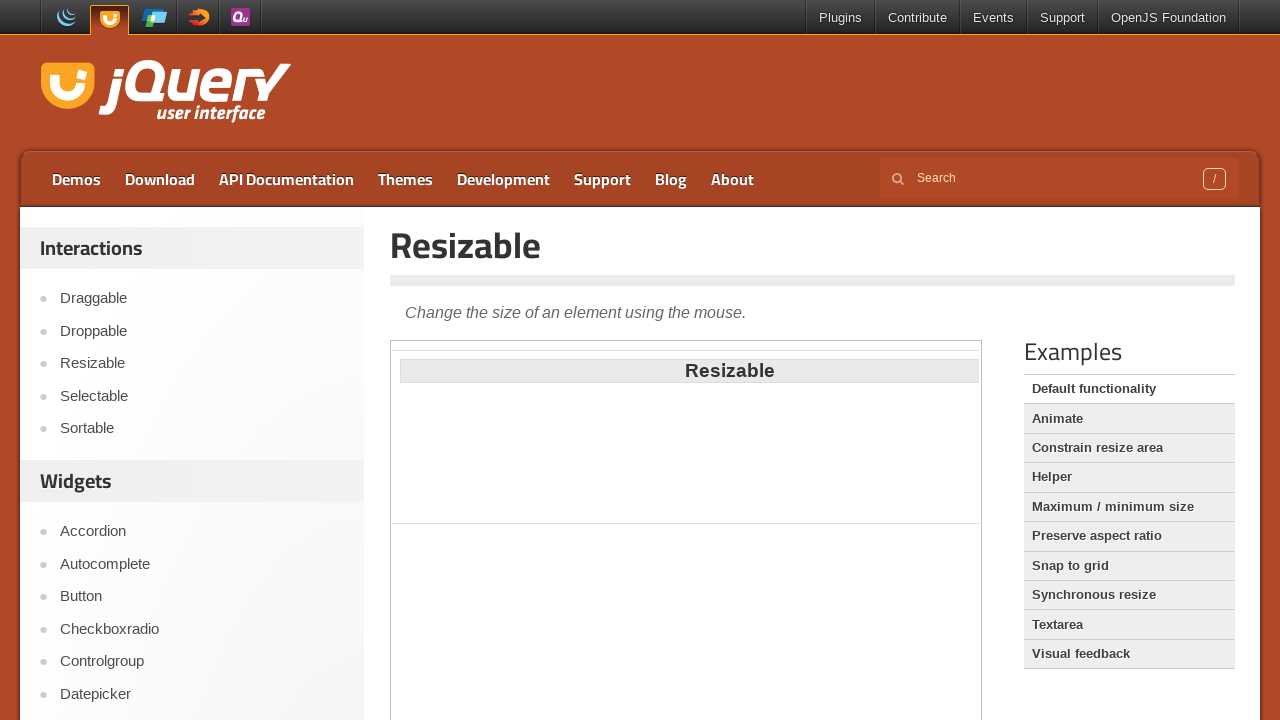

Dragged bottom resize handle iteration 2 of 10 at (392, 541)
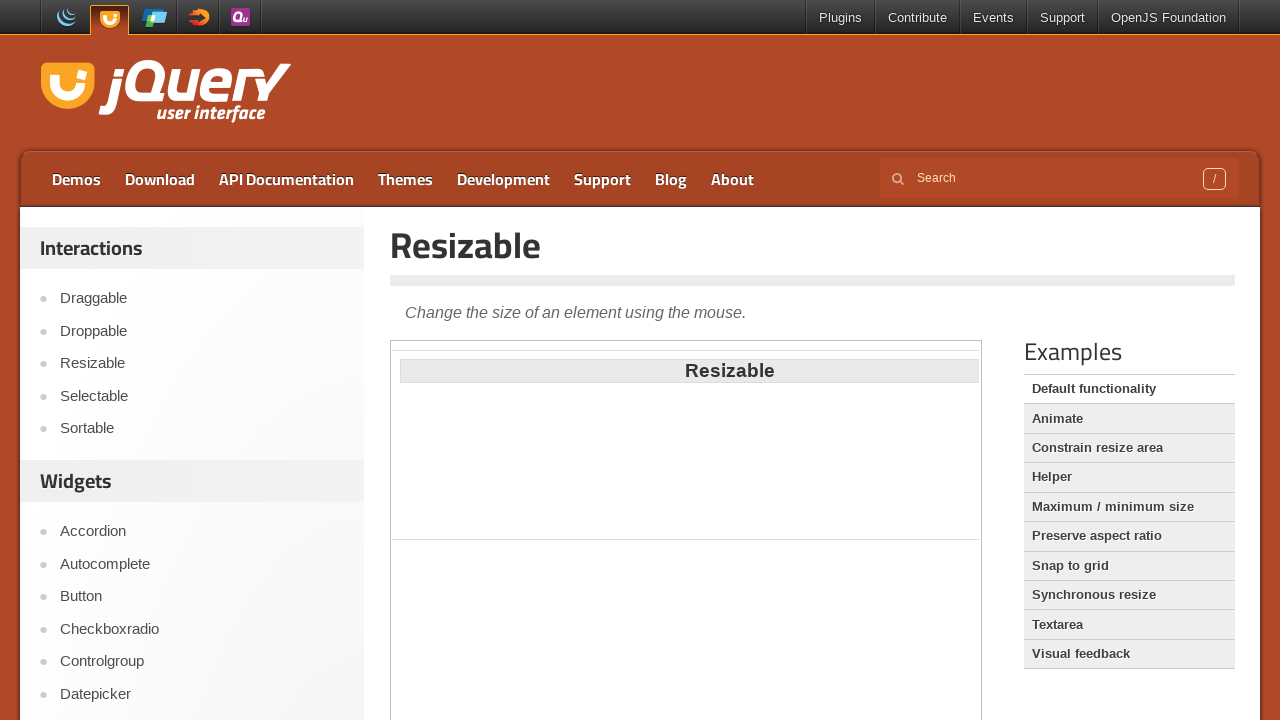

Dragged bottom resize handle iteration 3 of 10 at (392, 567)
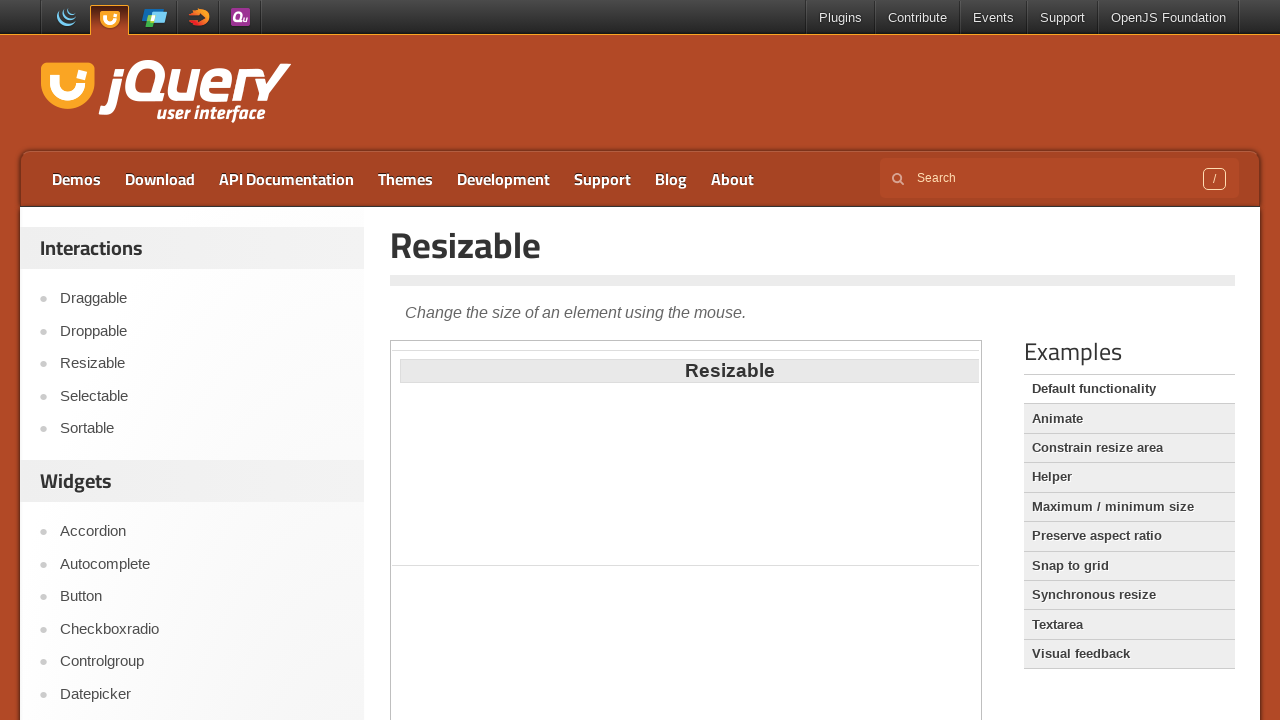

Dragged bottom resize handle iteration 4 of 10 at (392, 603)
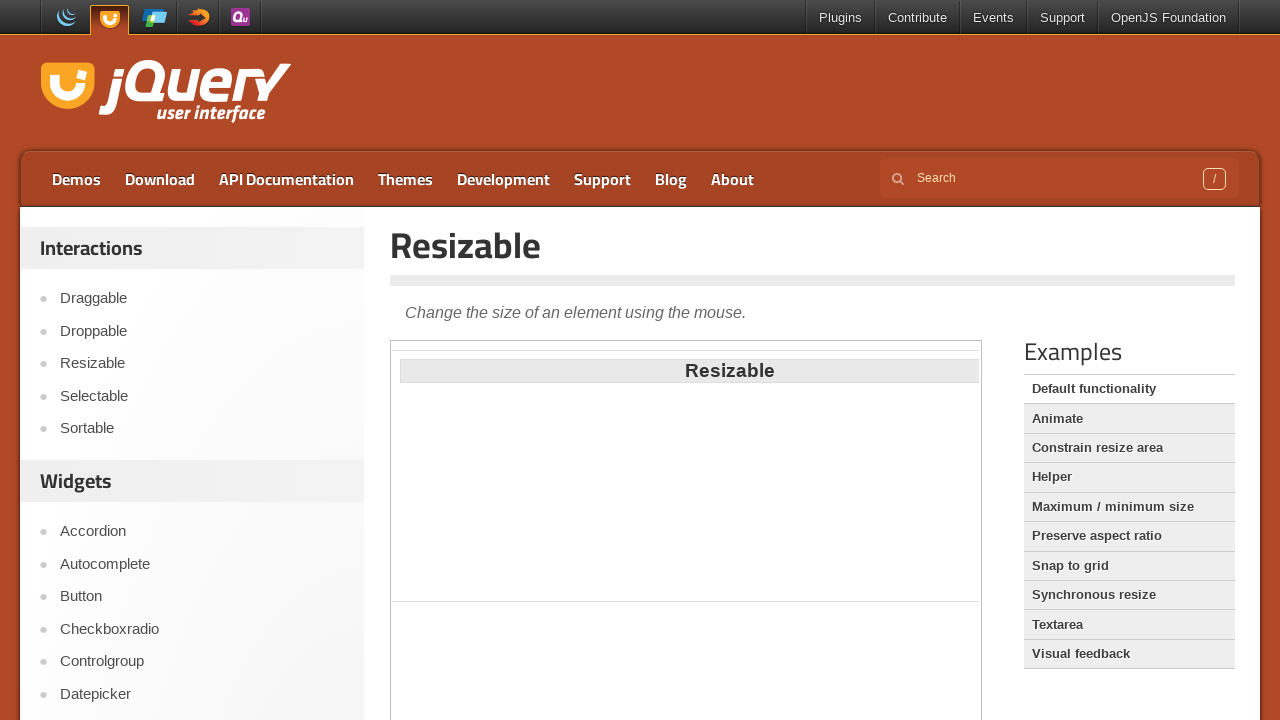

Dragged bottom resize handle iteration 5 of 10 at (392, 649)
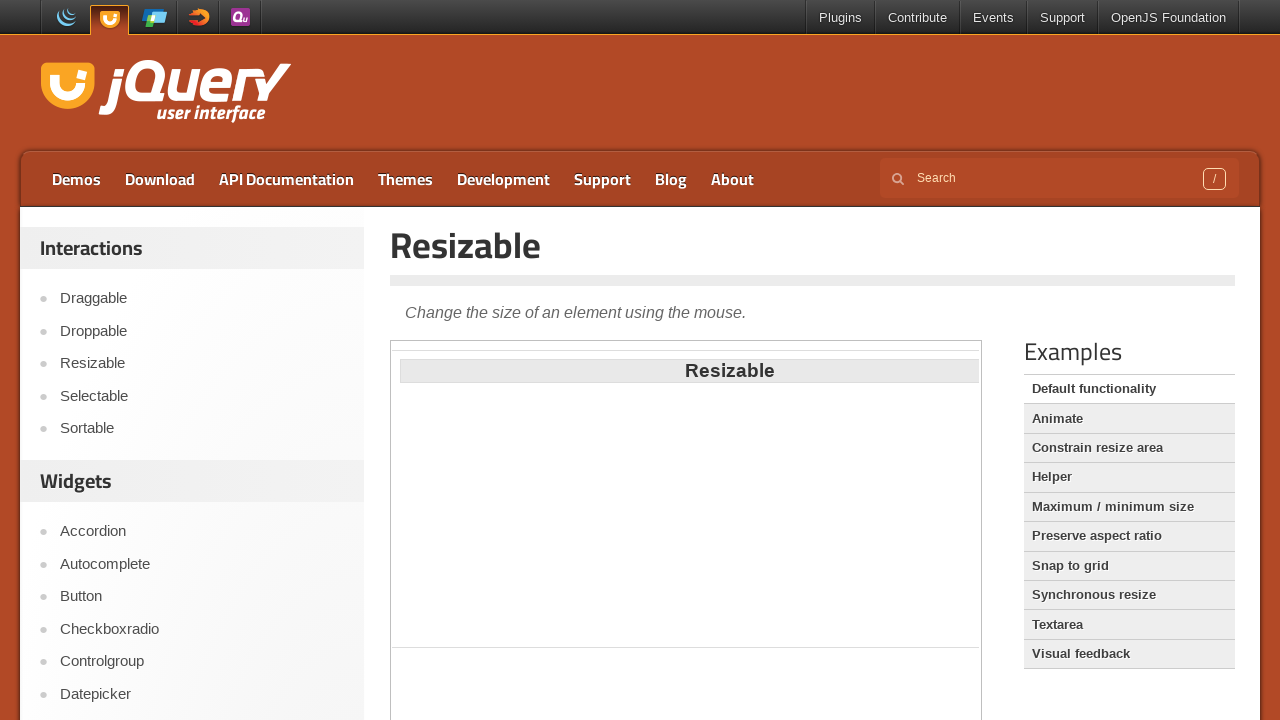

Dragged bottom resize handle iteration 6 of 10 at (392, 705)
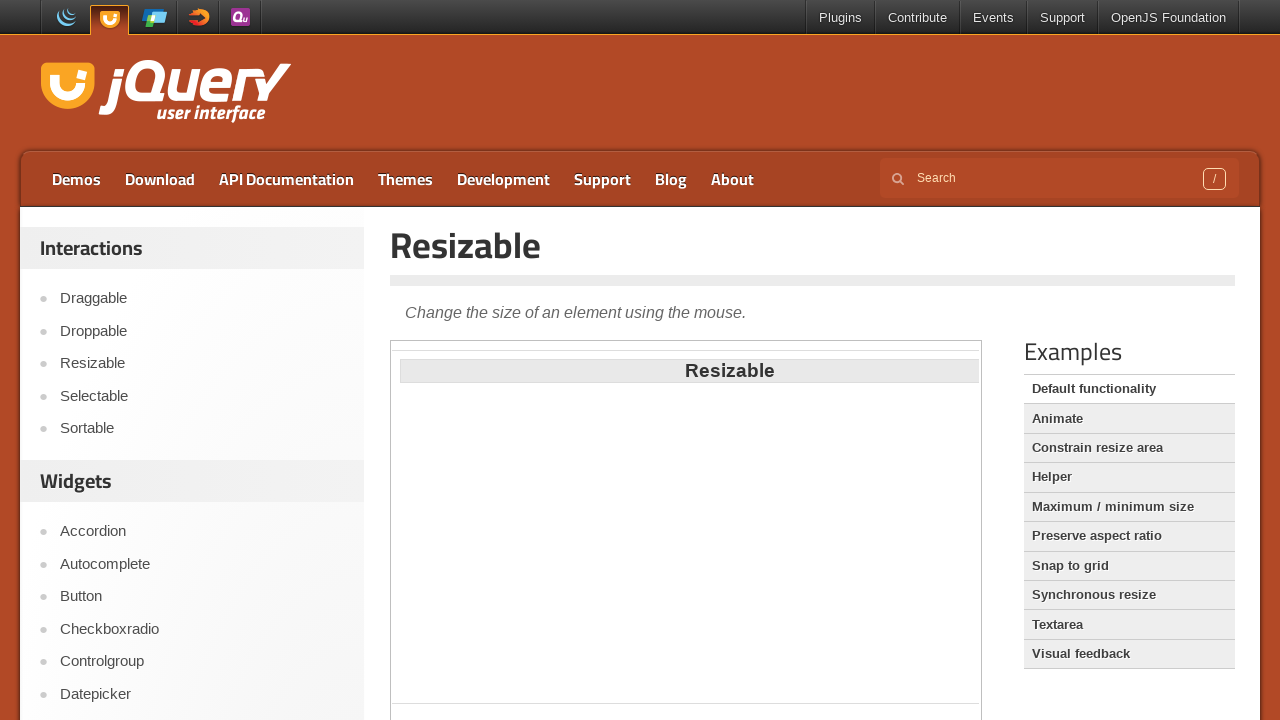

Dragged bottom resize handle iteration 7 of 10 at (392, 360)
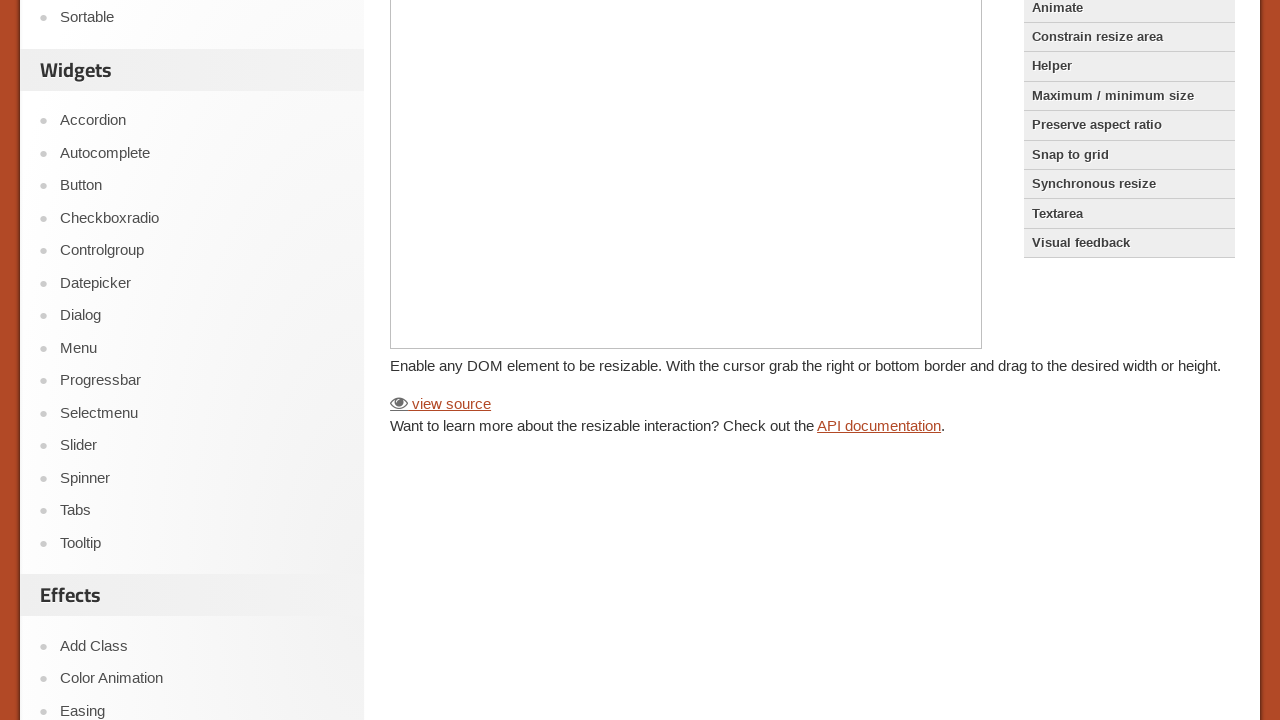

Dragged bottom resize handle iteration 8 of 10 at (392, 416)
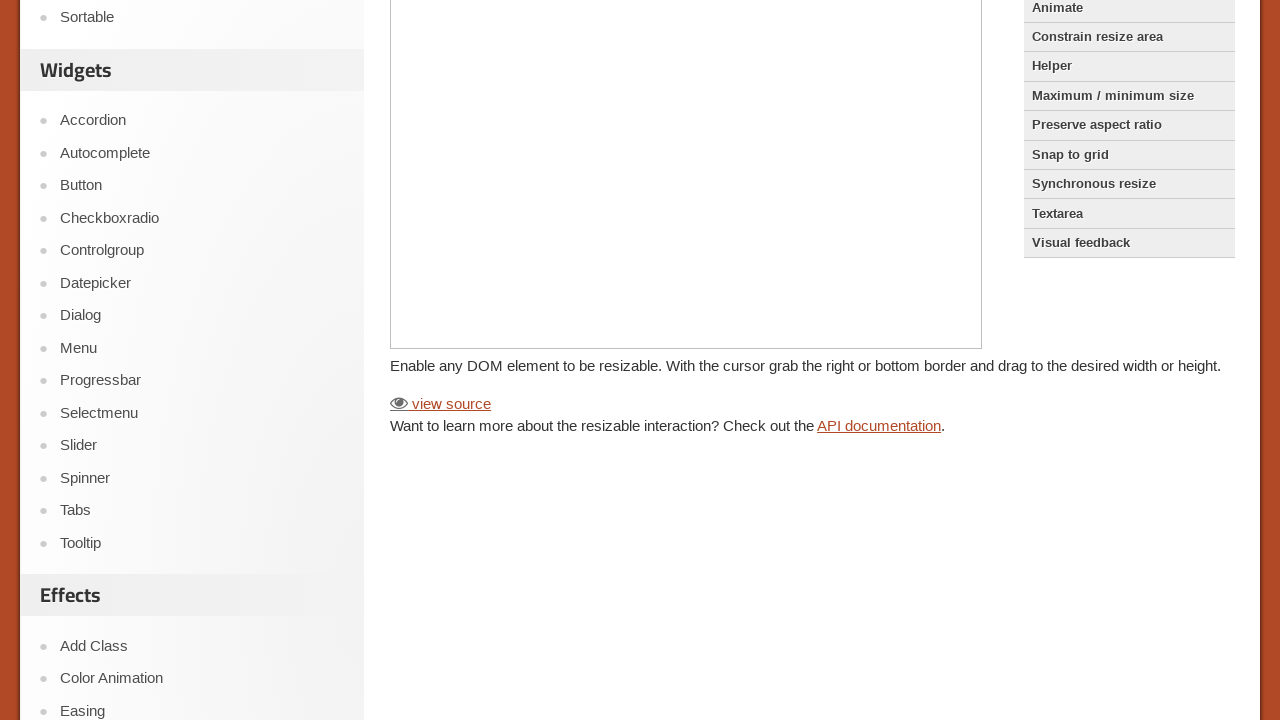

Dragged bottom resize handle iteration 9 of 10 at (392, 426)
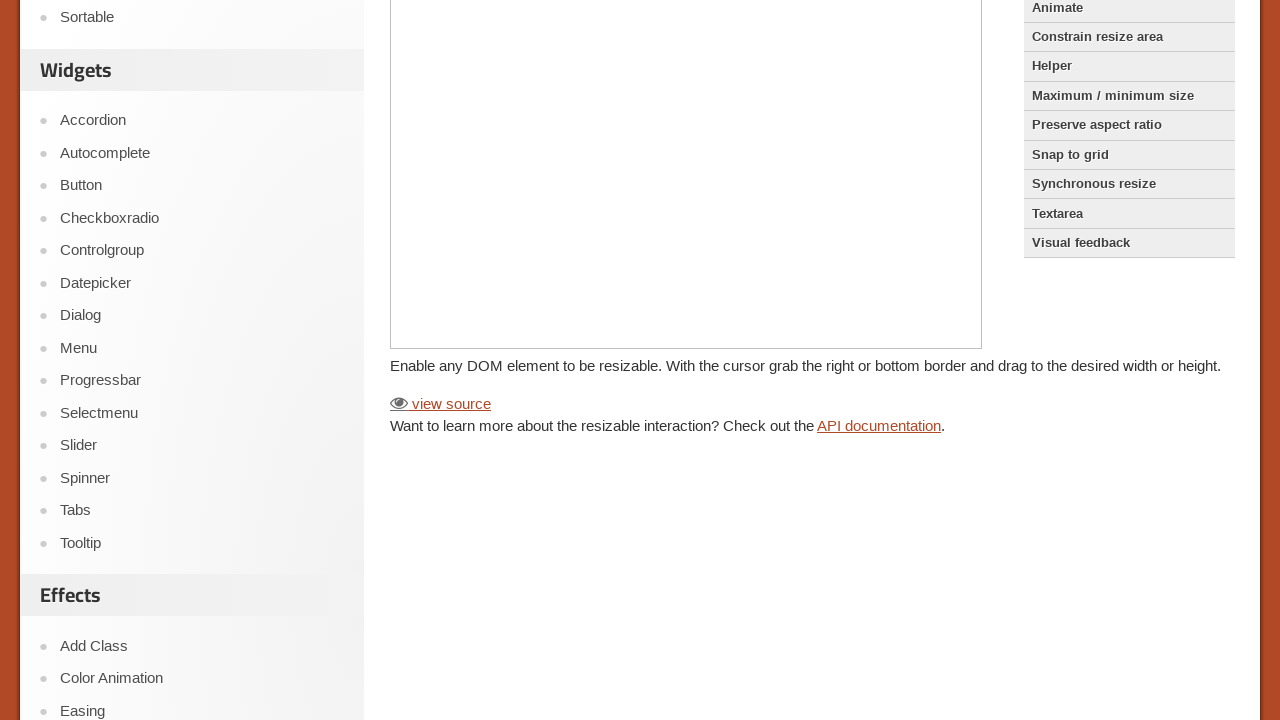

Dragged bottom resize handle iteration 10 of 10 at (392, 436)
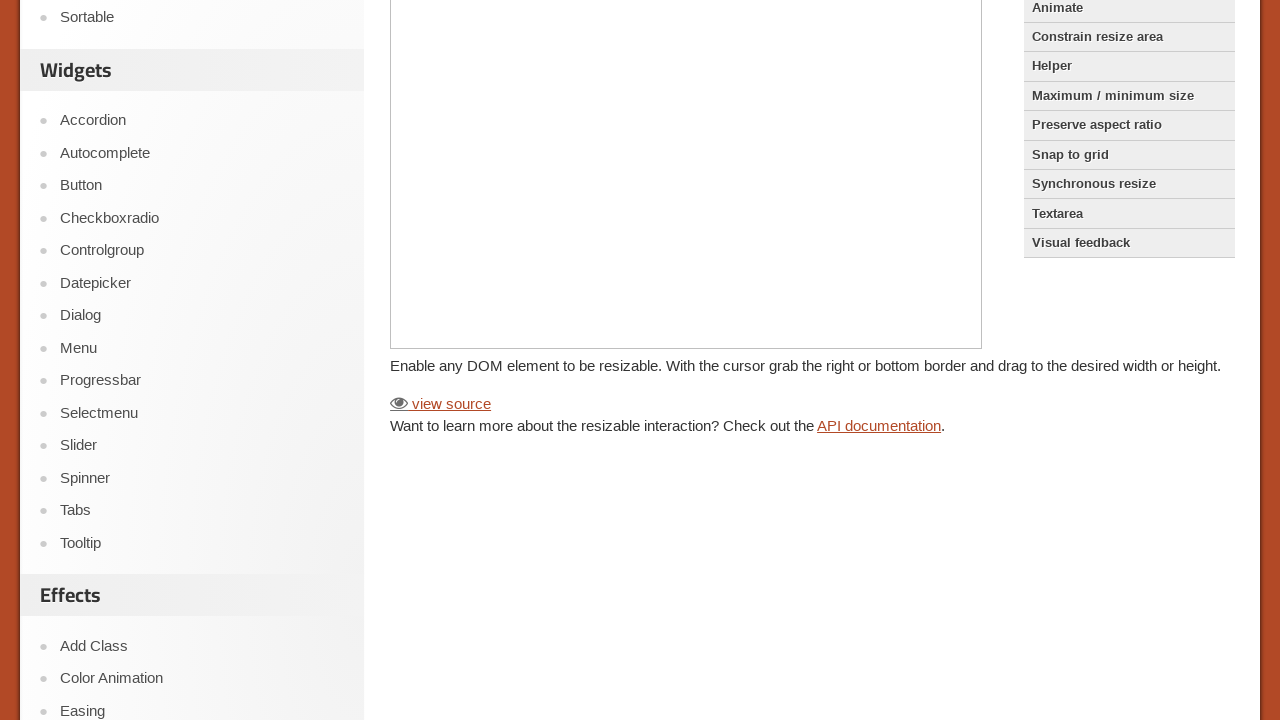

Dragged diagonal resize handle iteration 1 of 10 at (967, 331)
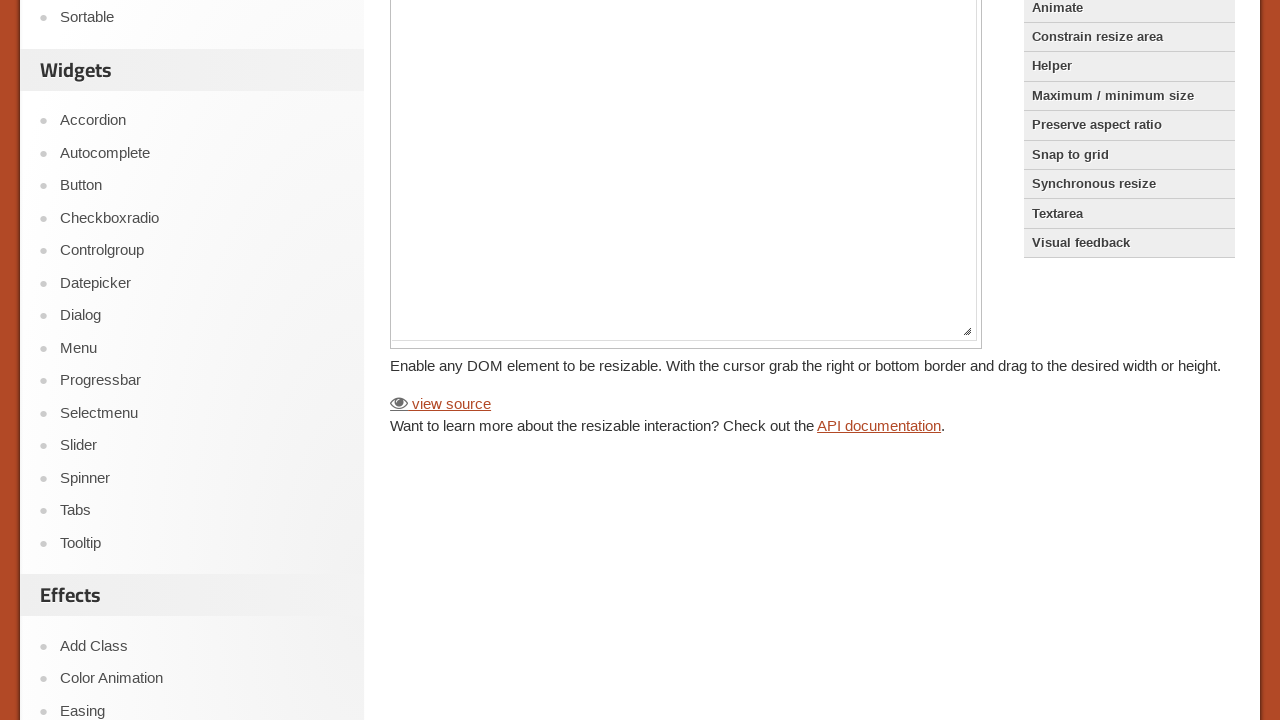

Dragged diagonal resize handle iteration 2 of 10 at (977, 343)
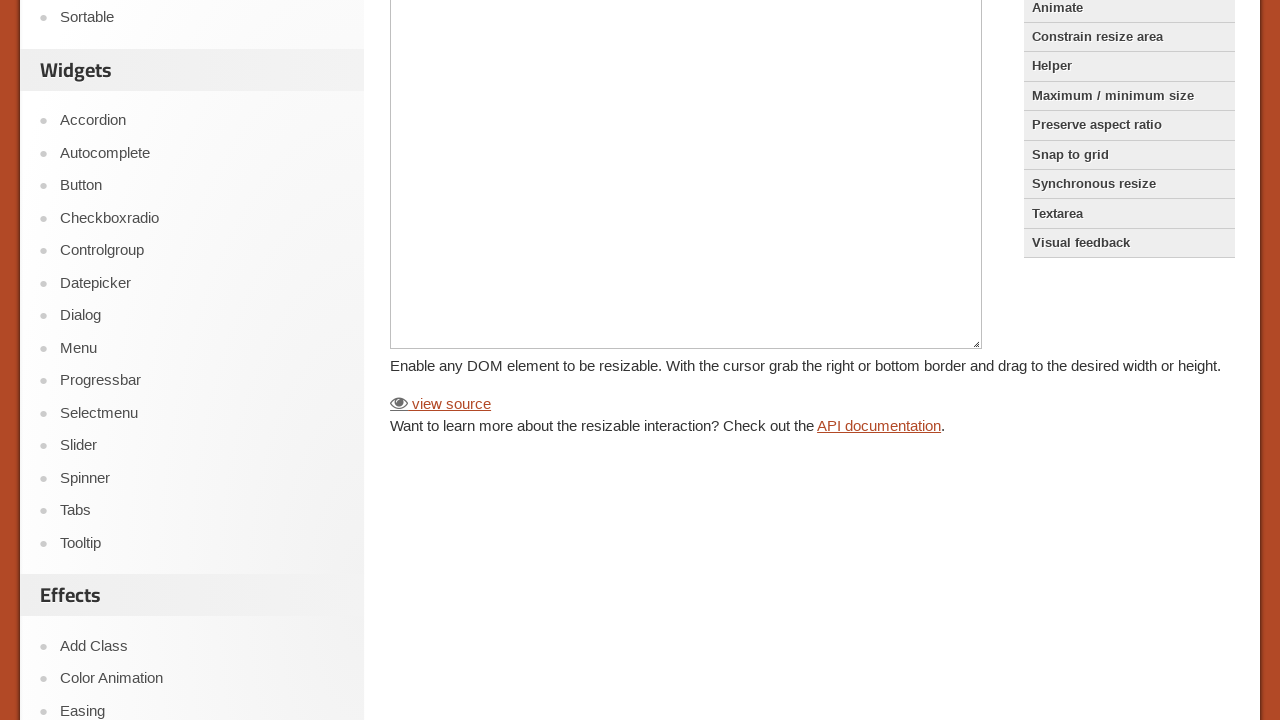

Dragged diagonal resize handle iteration 3 of 10 at (987, 351)
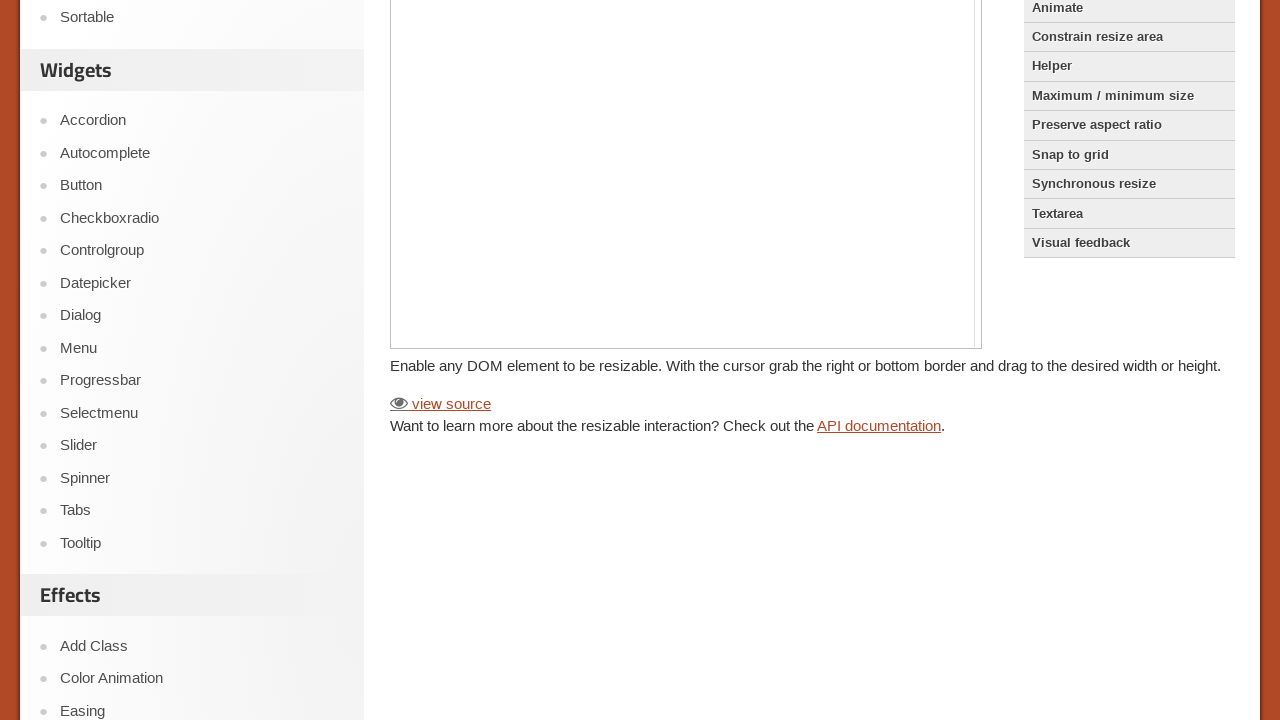

Dragged diagonal resize handle iteration 4 of 10 at (997, 361)
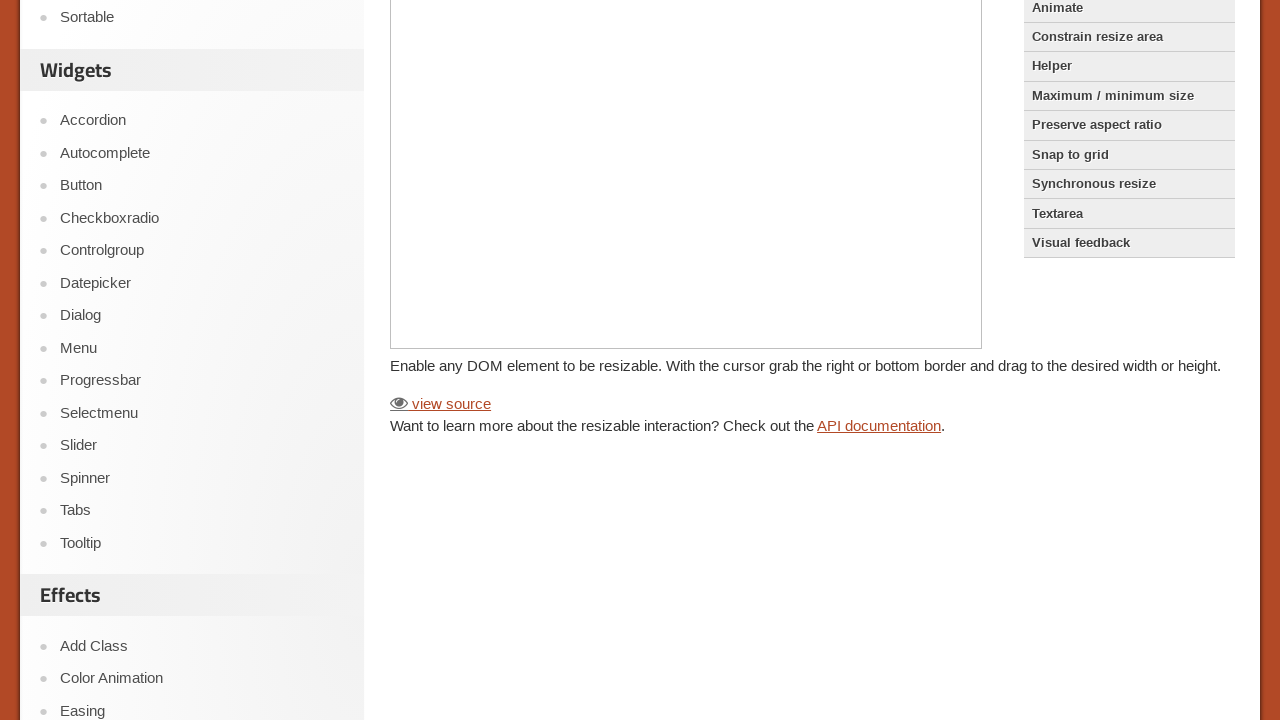

Dragged diagonal resize handle iteration 5 of 10 at (1007, 371)
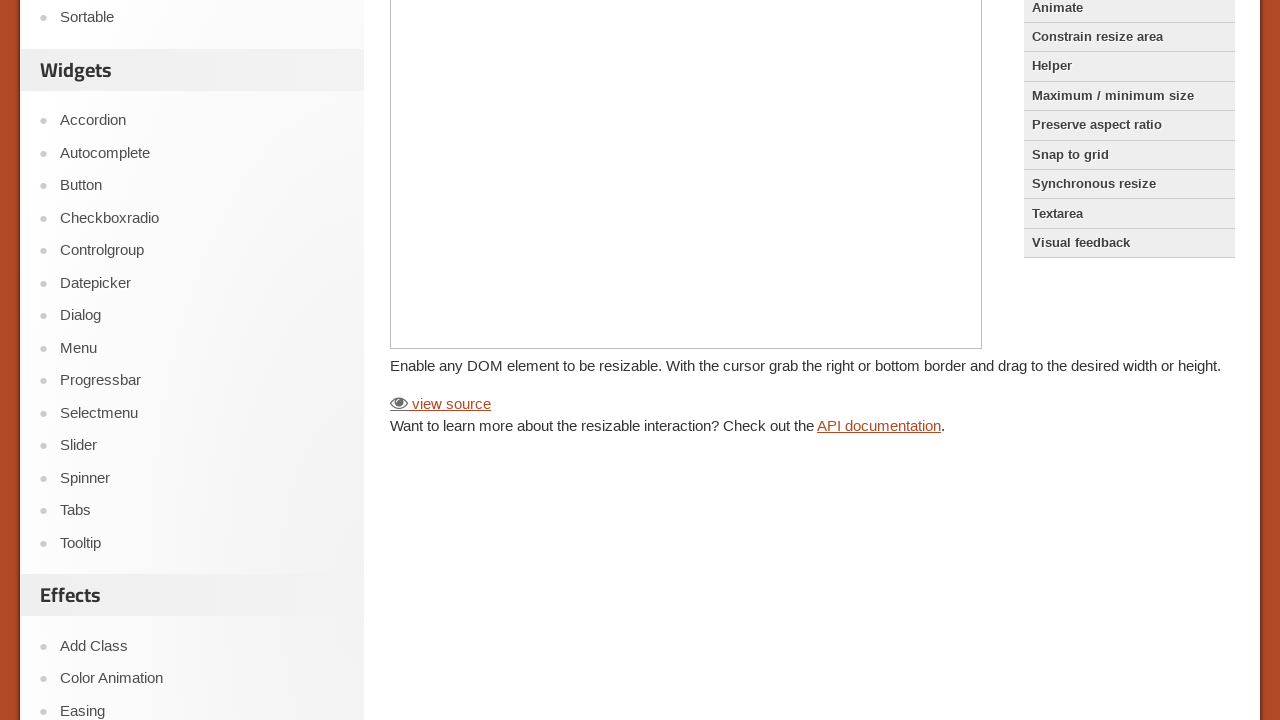

Dragged diagonal resize handle iteration 6 of 10 at (1017, 381)
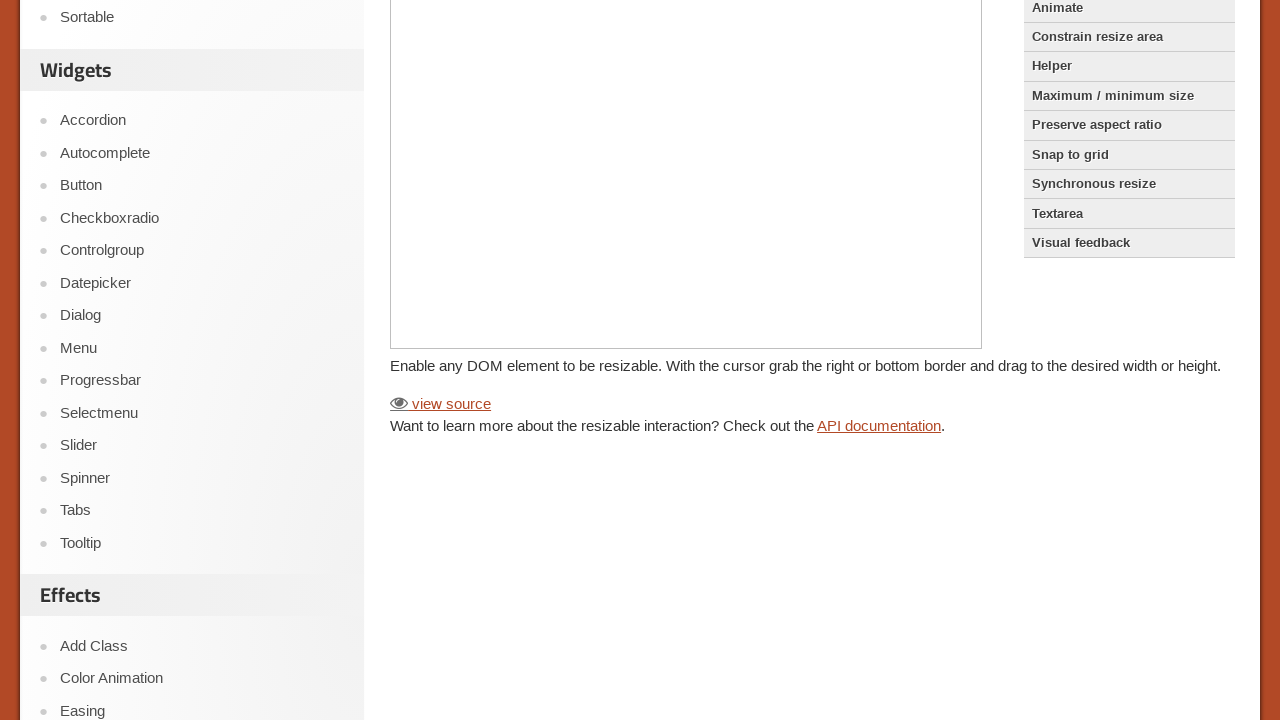

Dragged diagonal resize handle iteration 7 of 10 at (1027, 391)
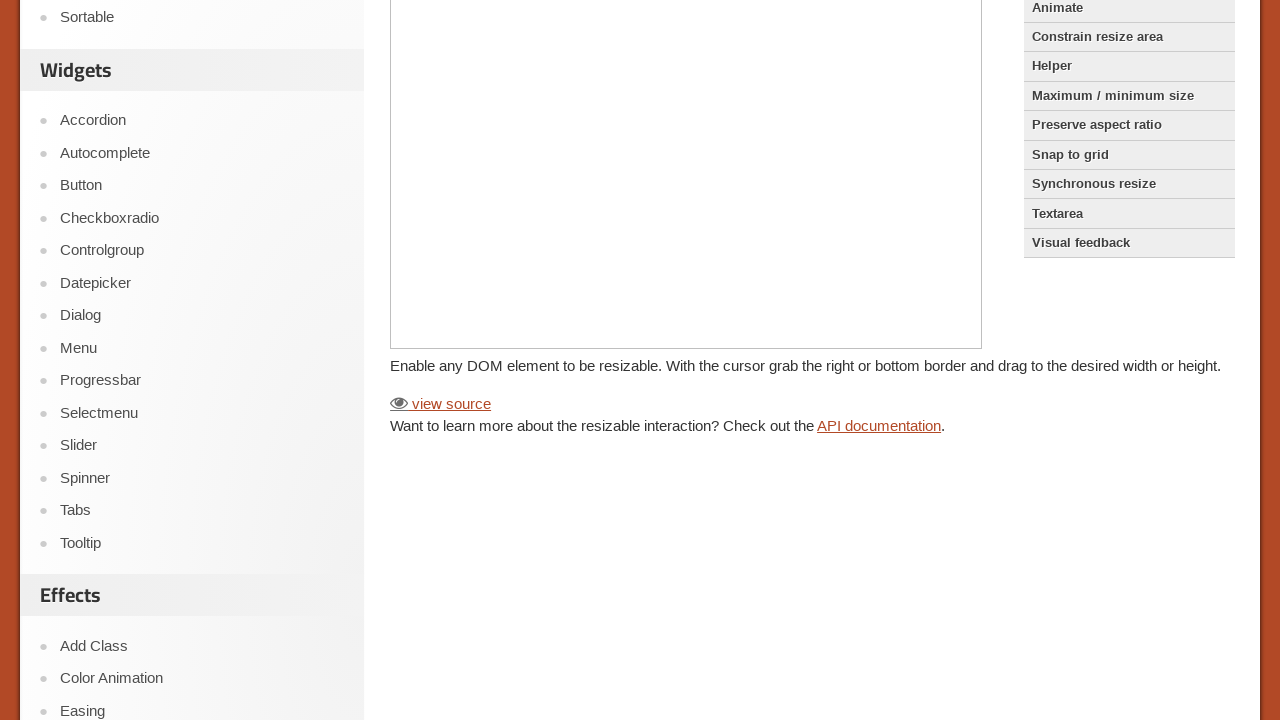

Dragged diagonal resize handle iteration 8 of 10 at (1037, 401)
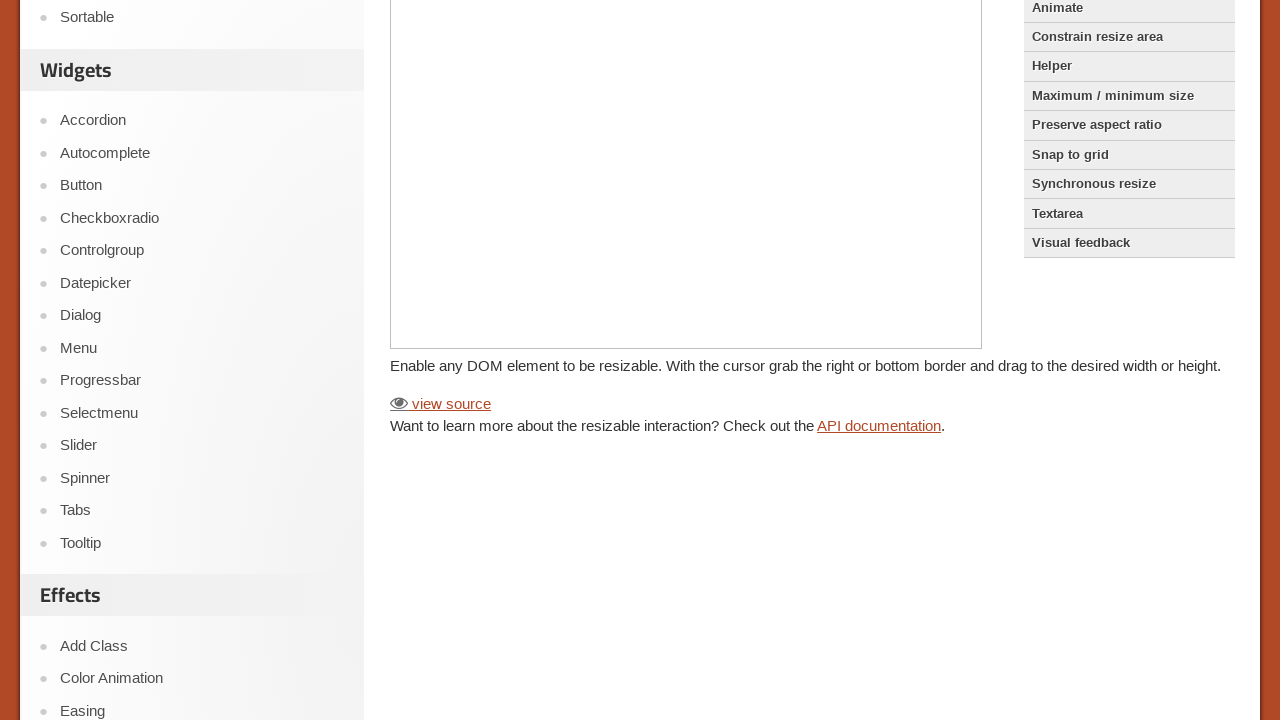

Dragged diagonal resize handle iteration 9 of 10 at (1047, 411)
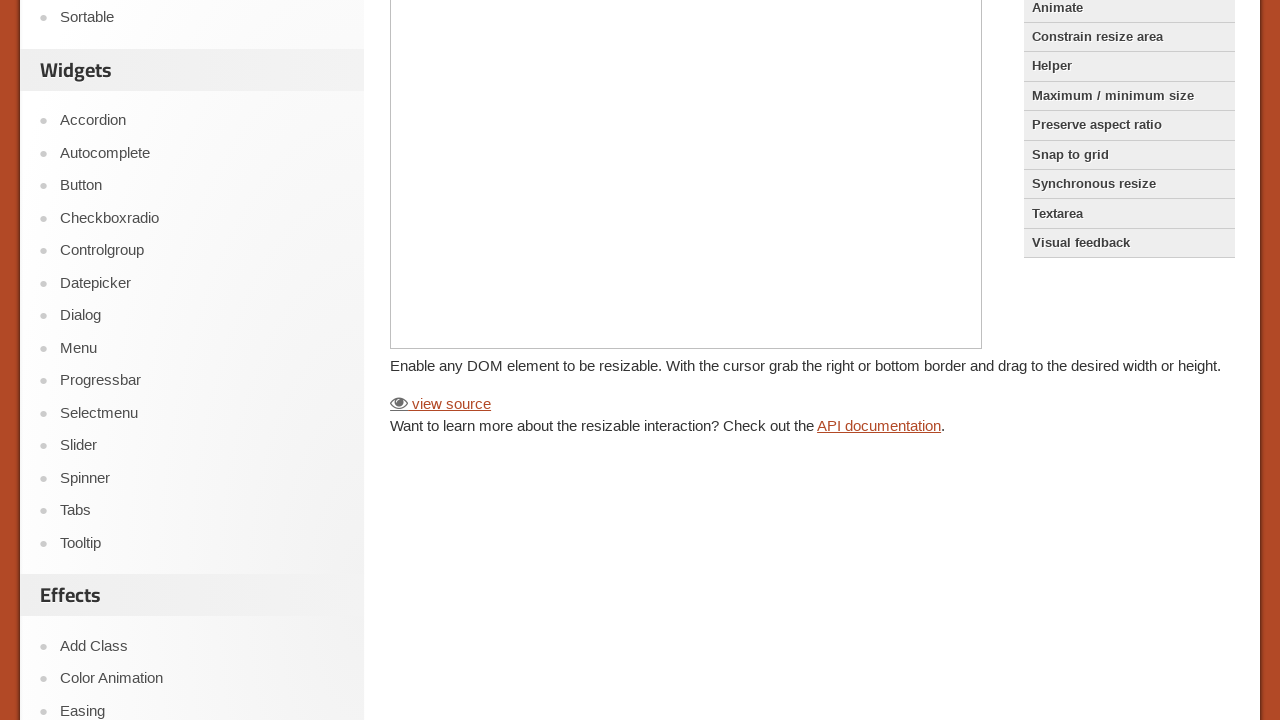

Dragged diagonal resize handle iteration 10 of 10 at (1057, 421)
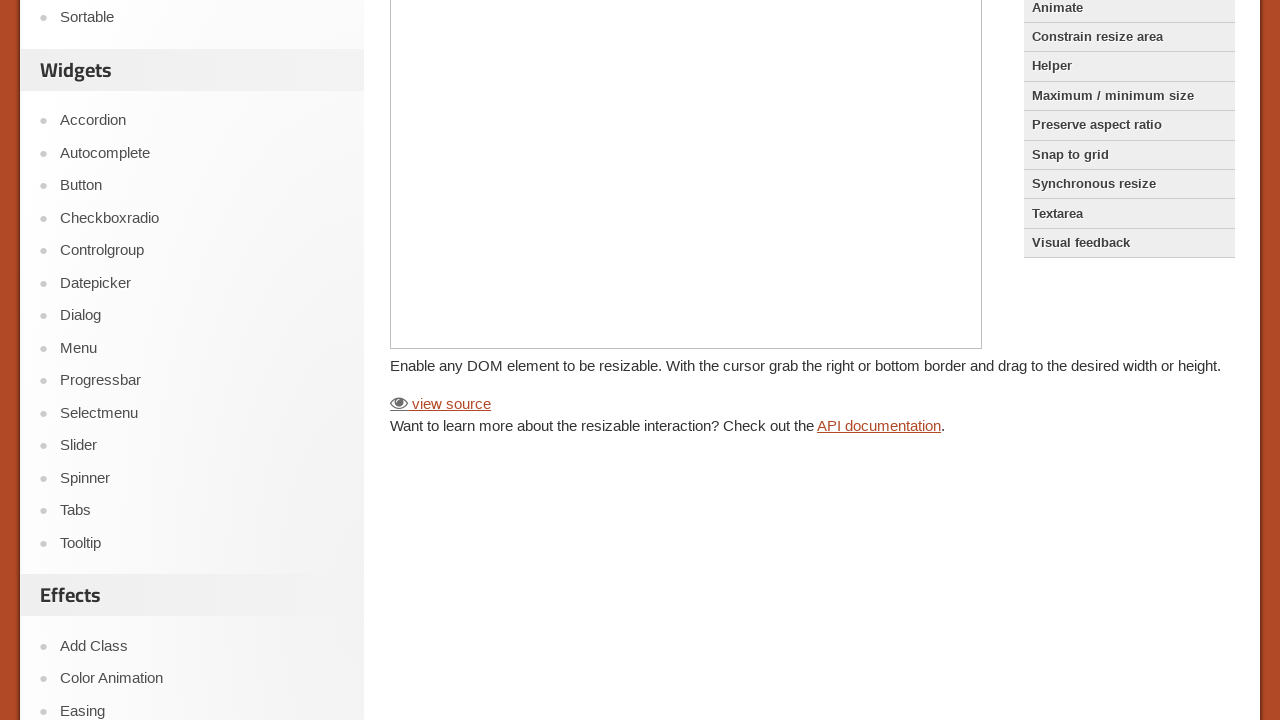

Verified resizable element is still visible after all drag operations
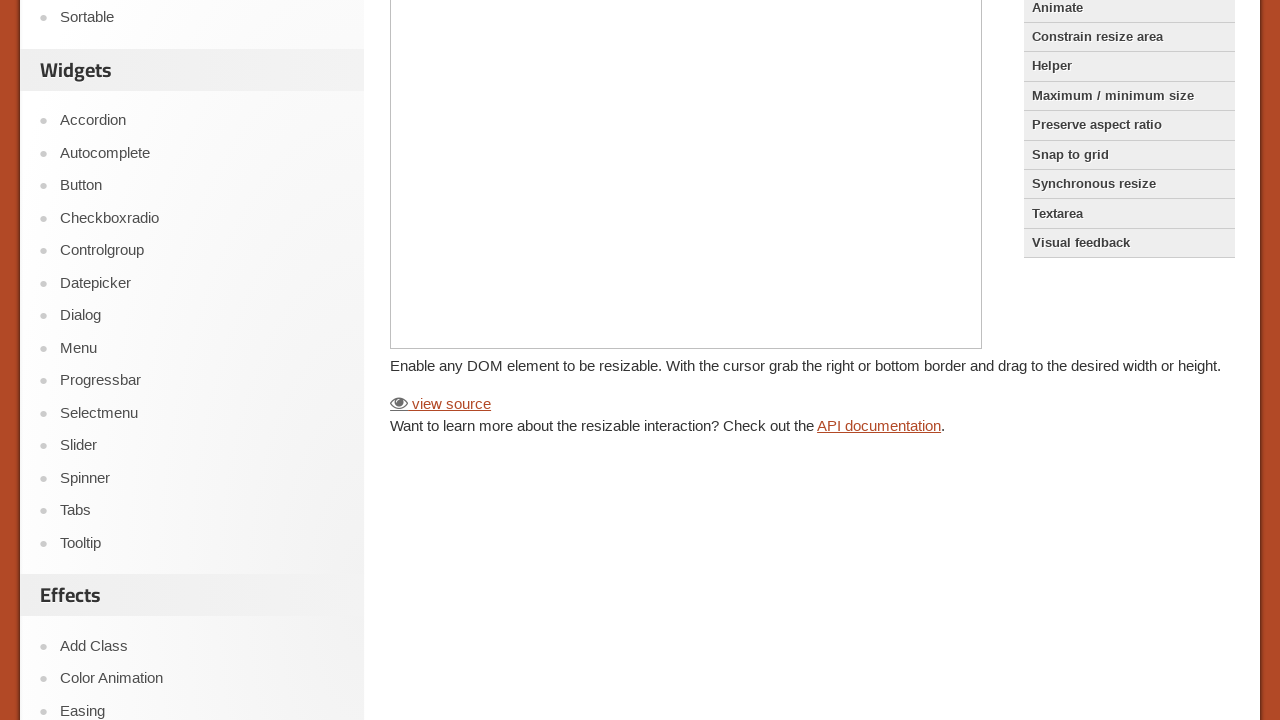

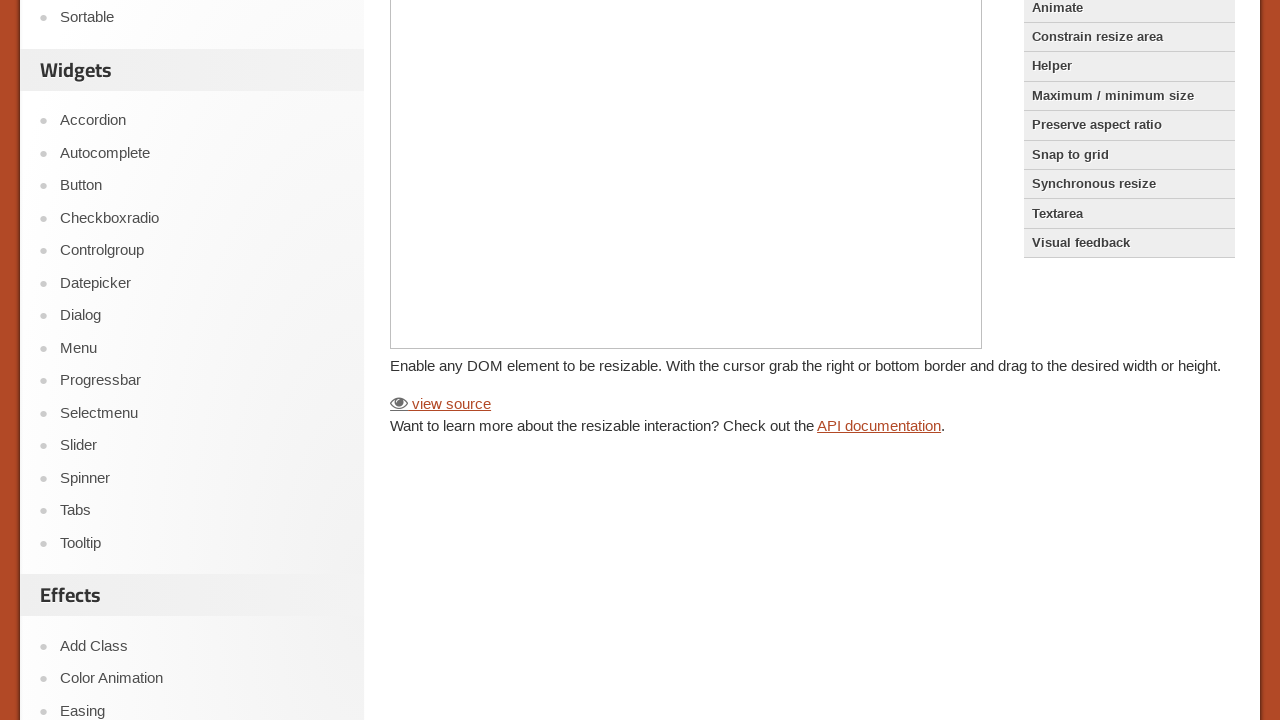